Navigates to YouTube and clicks the guide/menu icon to open the sidebar

Starting URL: https://www.youtube.com/

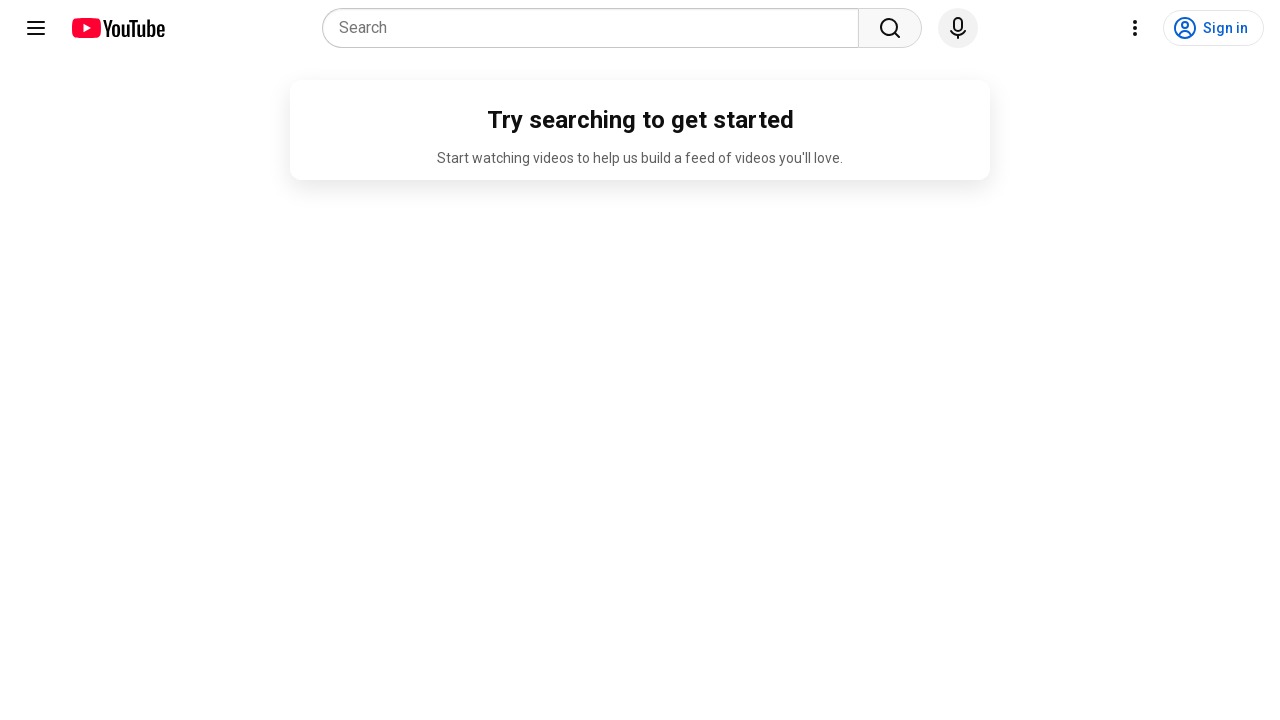

Navigated to YouTube homepage
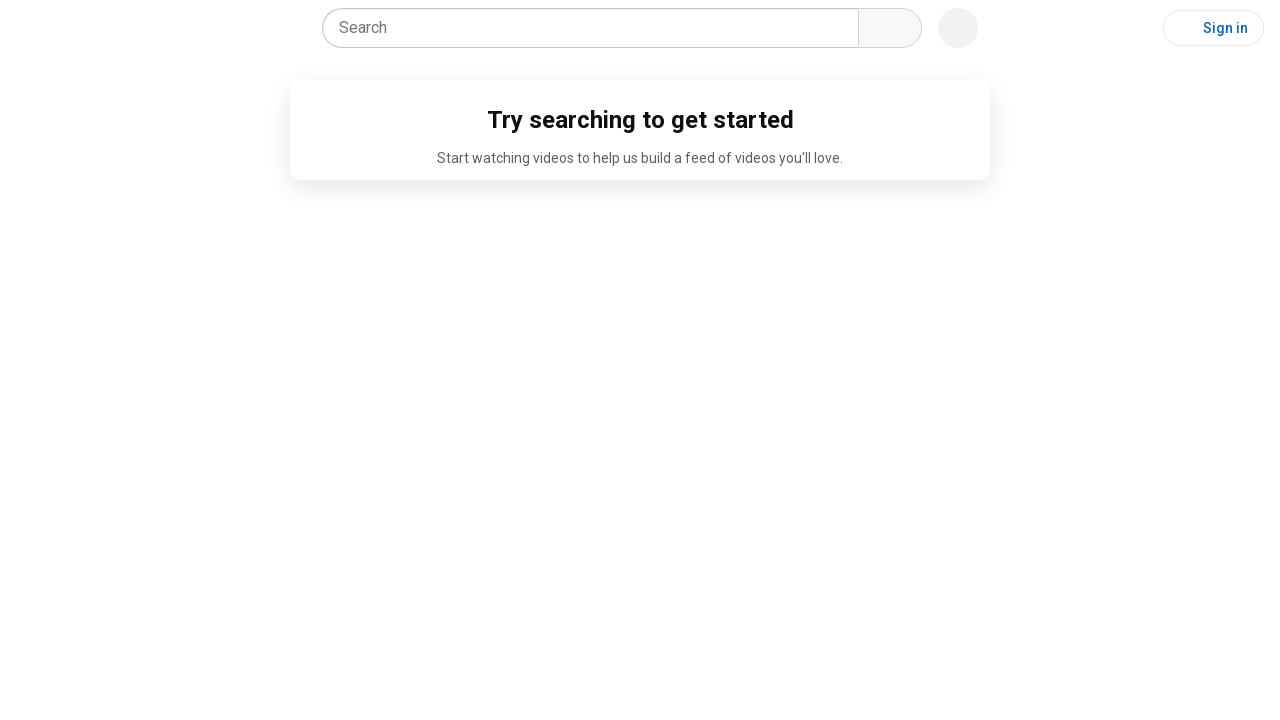

Clicked guide/menu icon to open sidebar at (36, 28) on #guide-icon
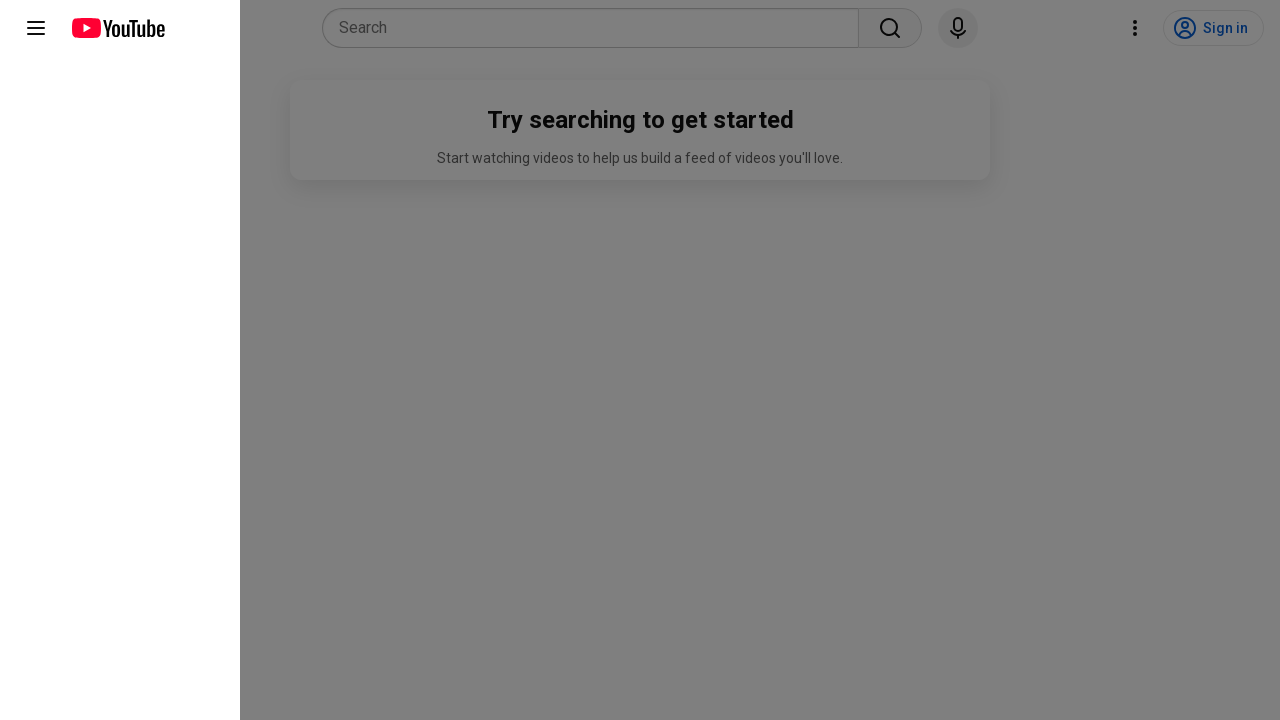

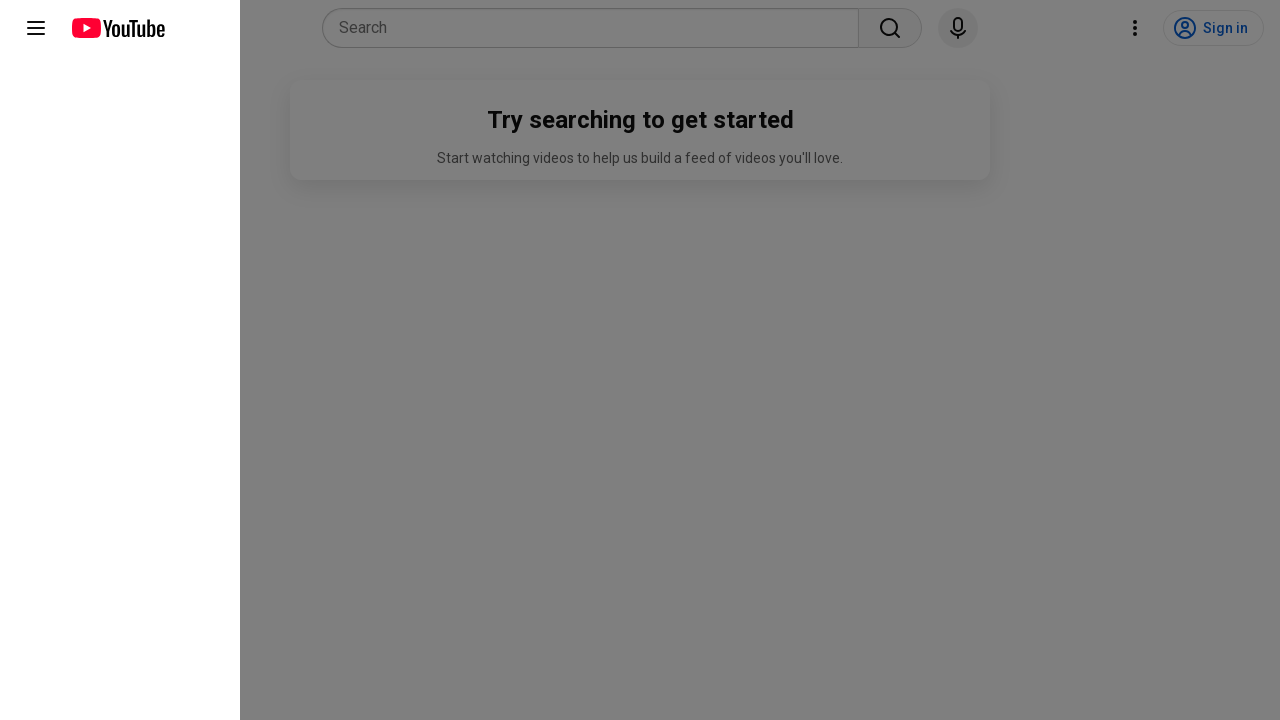